Retrieves and displays all records from the table

Starting URL: https://demoqa.com/webtables

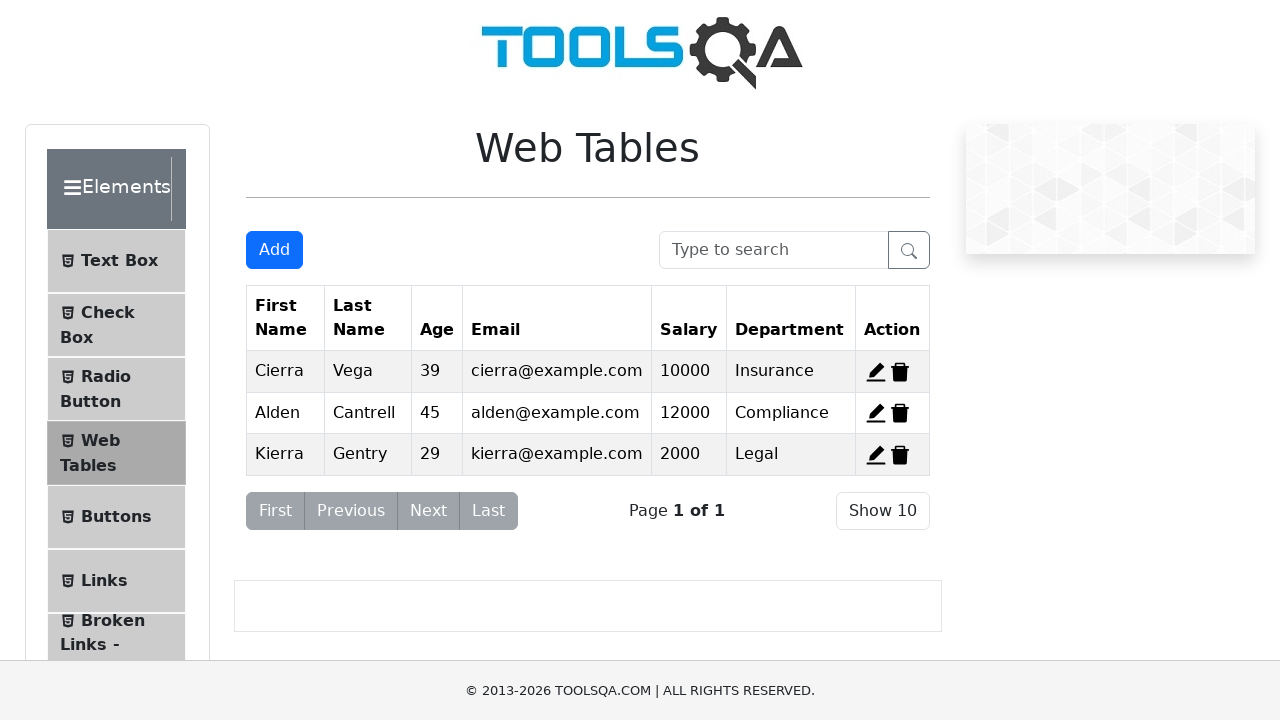

Navigated to WebTables demo page
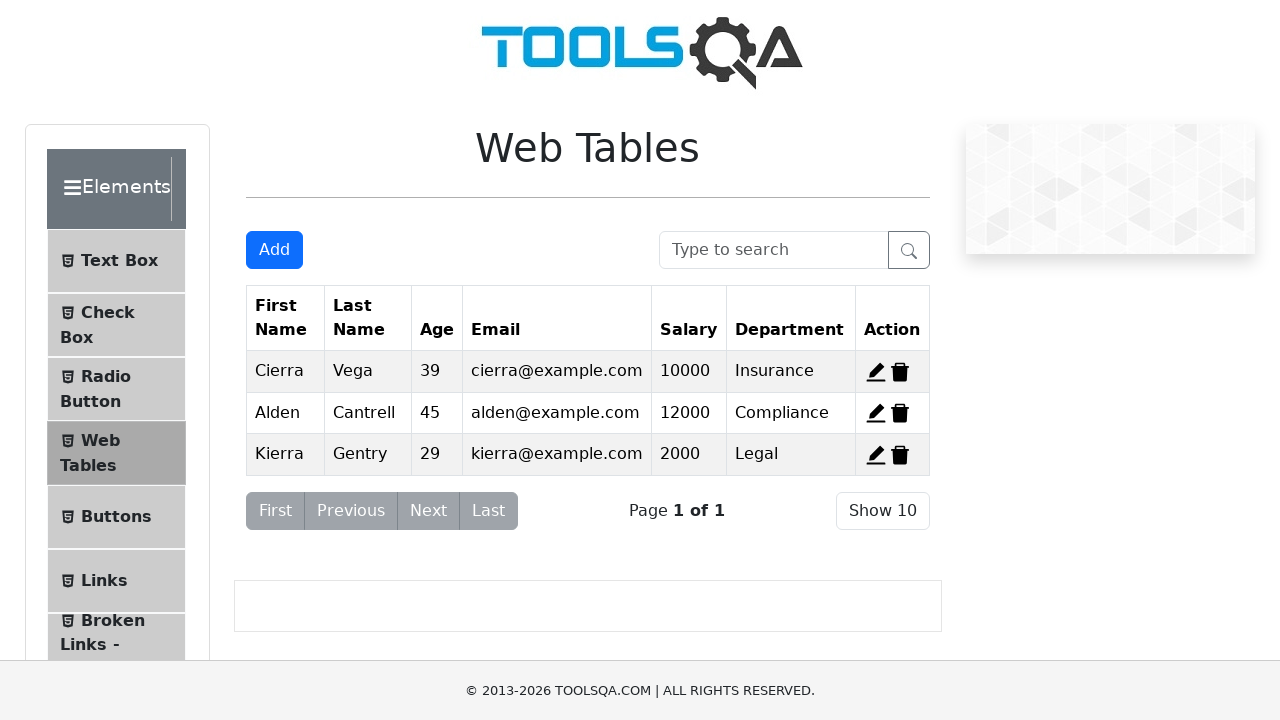

Located all table rows
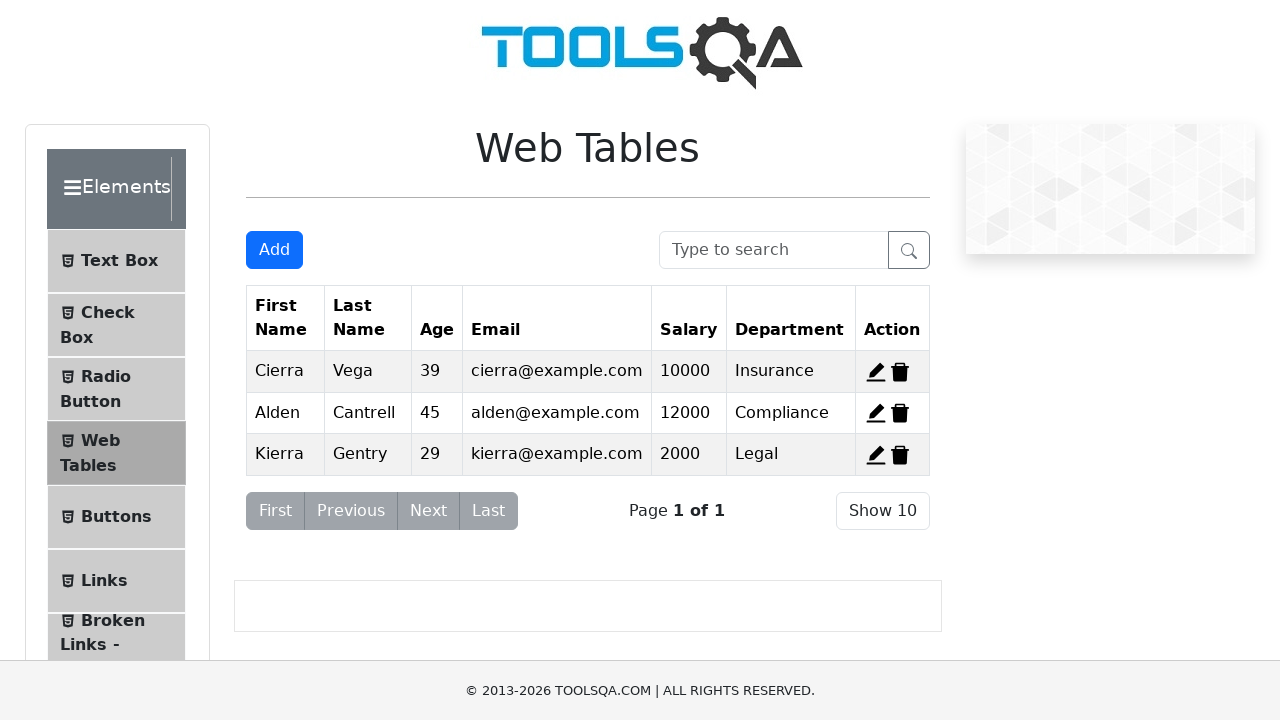

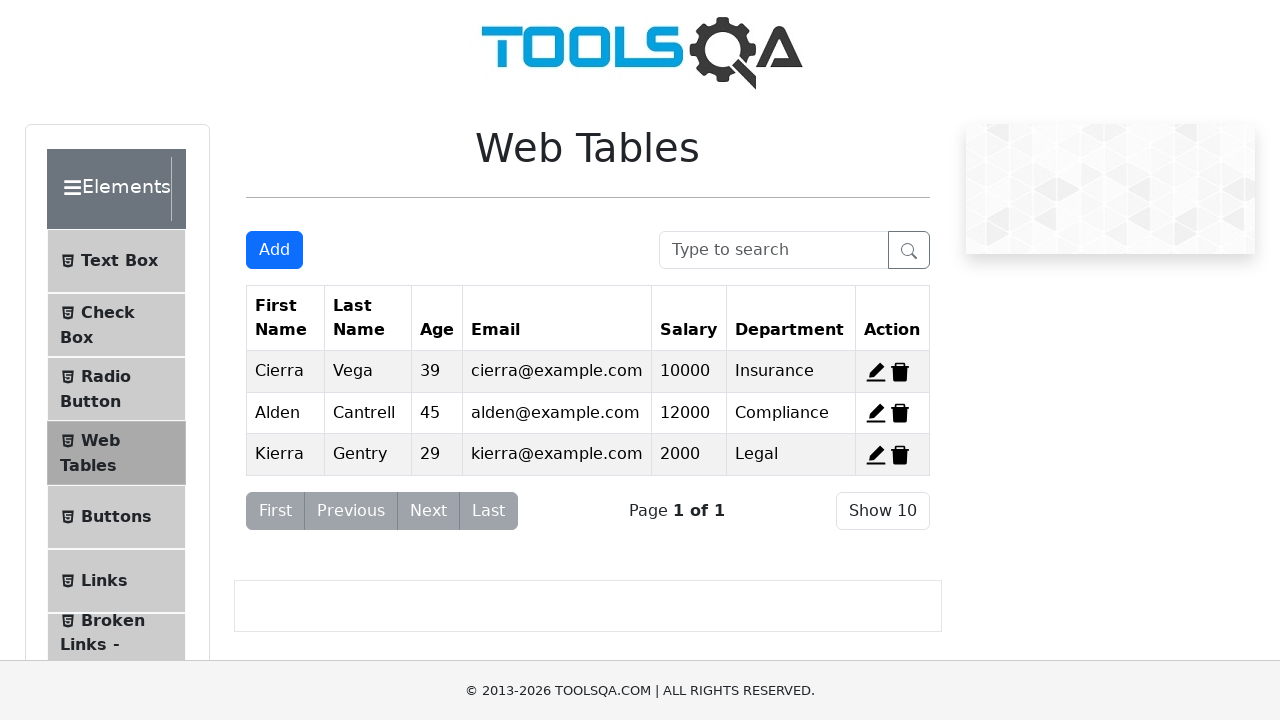